Tests explicit wait functionality by clicking a timer button and waiting for a "WebDriver" text element to become visible on the page.

Starting URL: http://seleniumpractise.blogspot.in/2016/08/how-to-use-explicit-wait-in-selenium.html

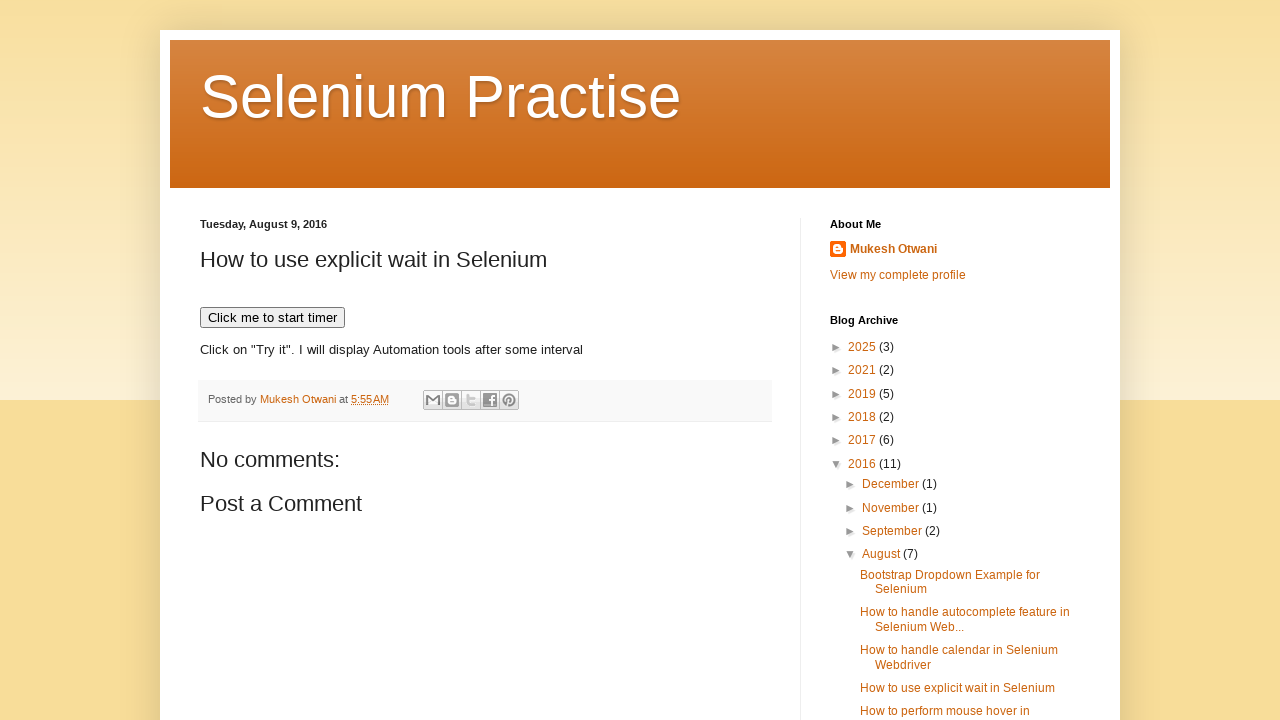

Navigated to explicit wait test page
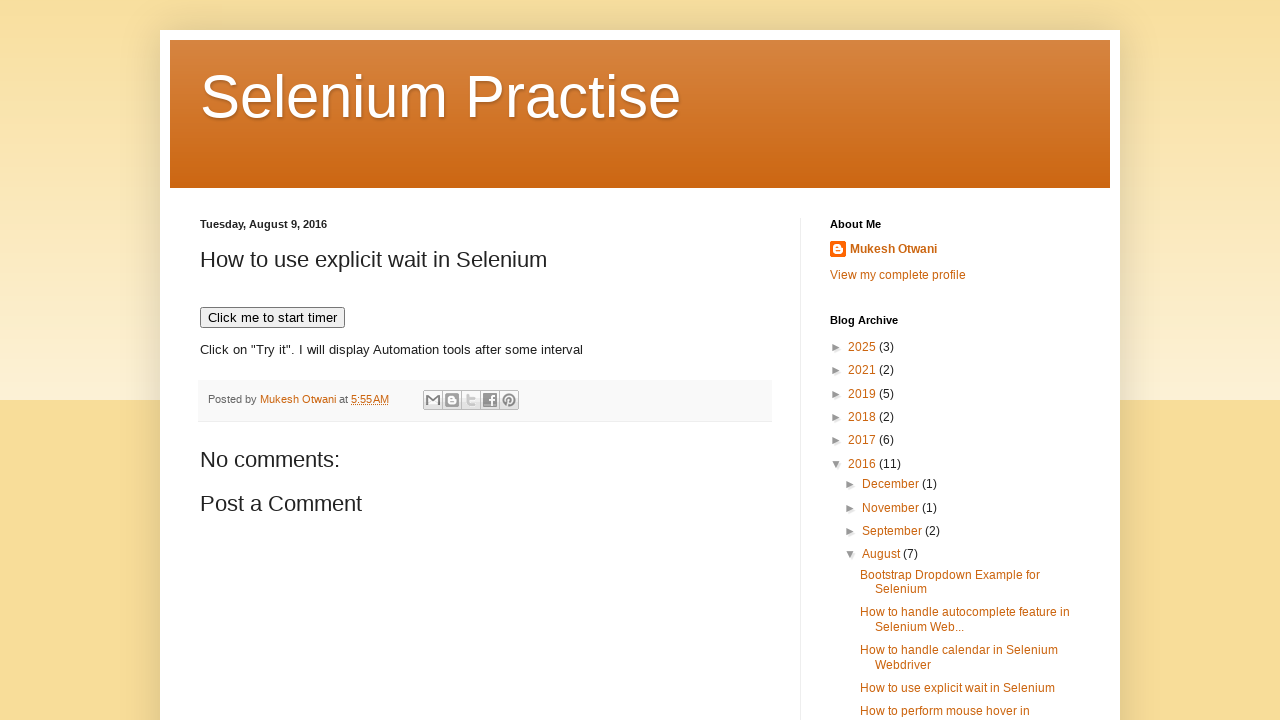

Clicked timer button to start at (272, 318) on xpath=//button[text()='Click me to start timer']
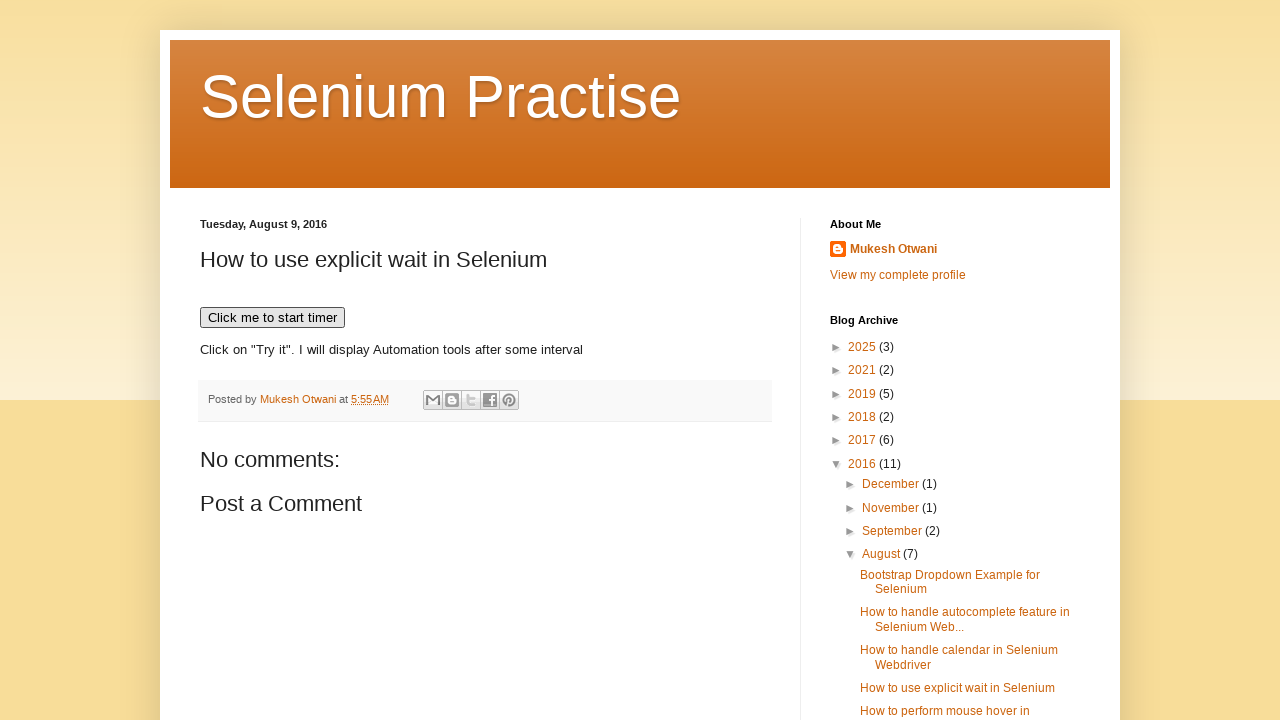

WebDriver text element became visible after waiting
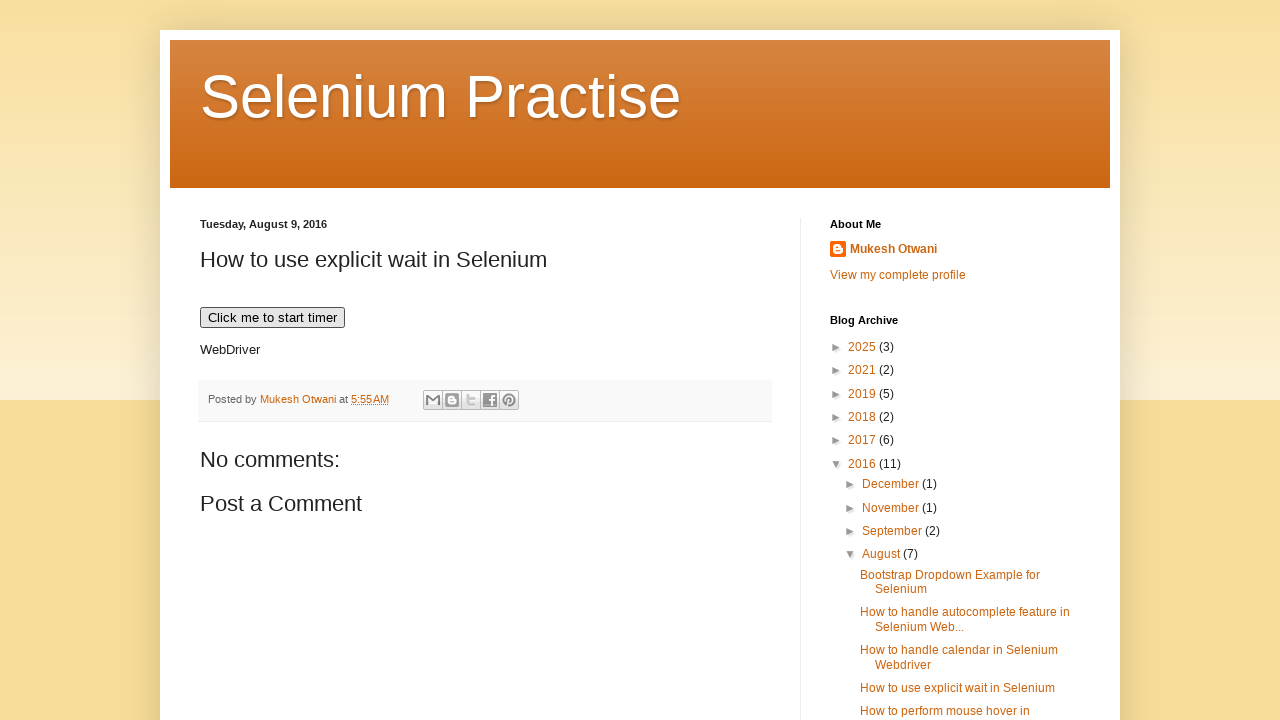

Verified WebDriver element is visible on the page
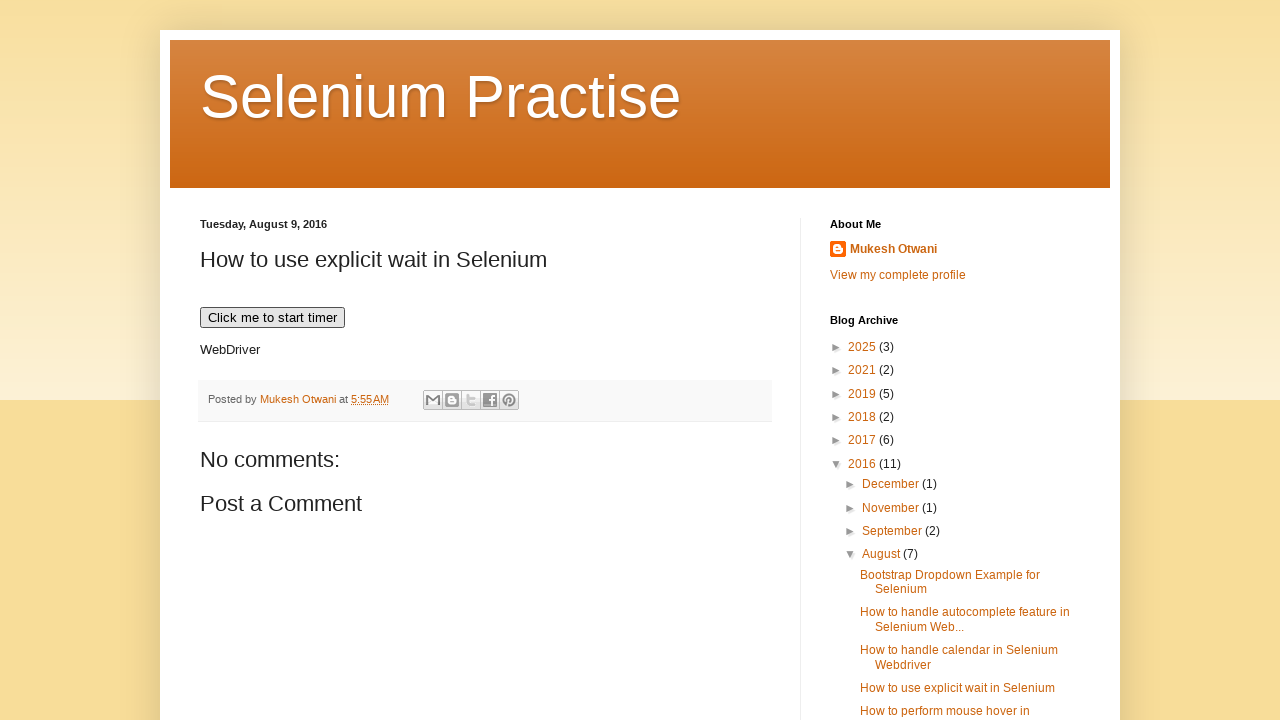

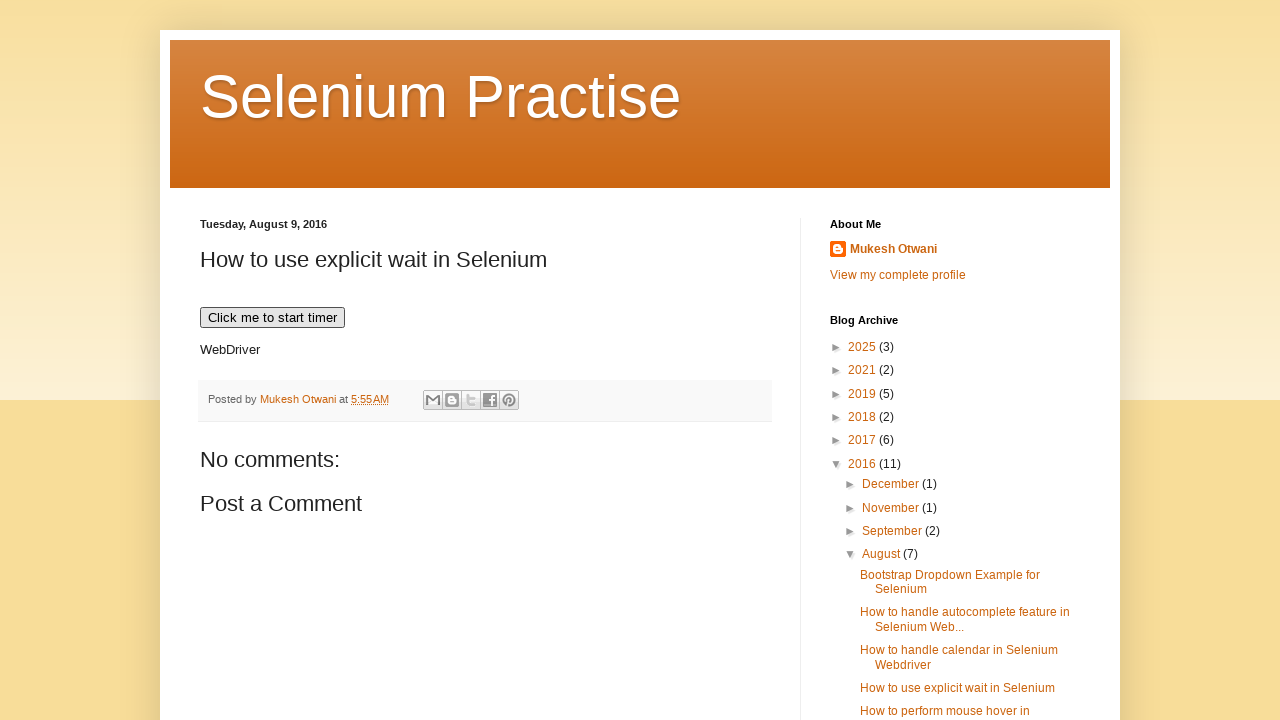